Tests opening multiple windows by clicking the multiple tab, opening two windows, and closing them sequentially

Starting URL: https://demo.automationtesting.in/Windows.html

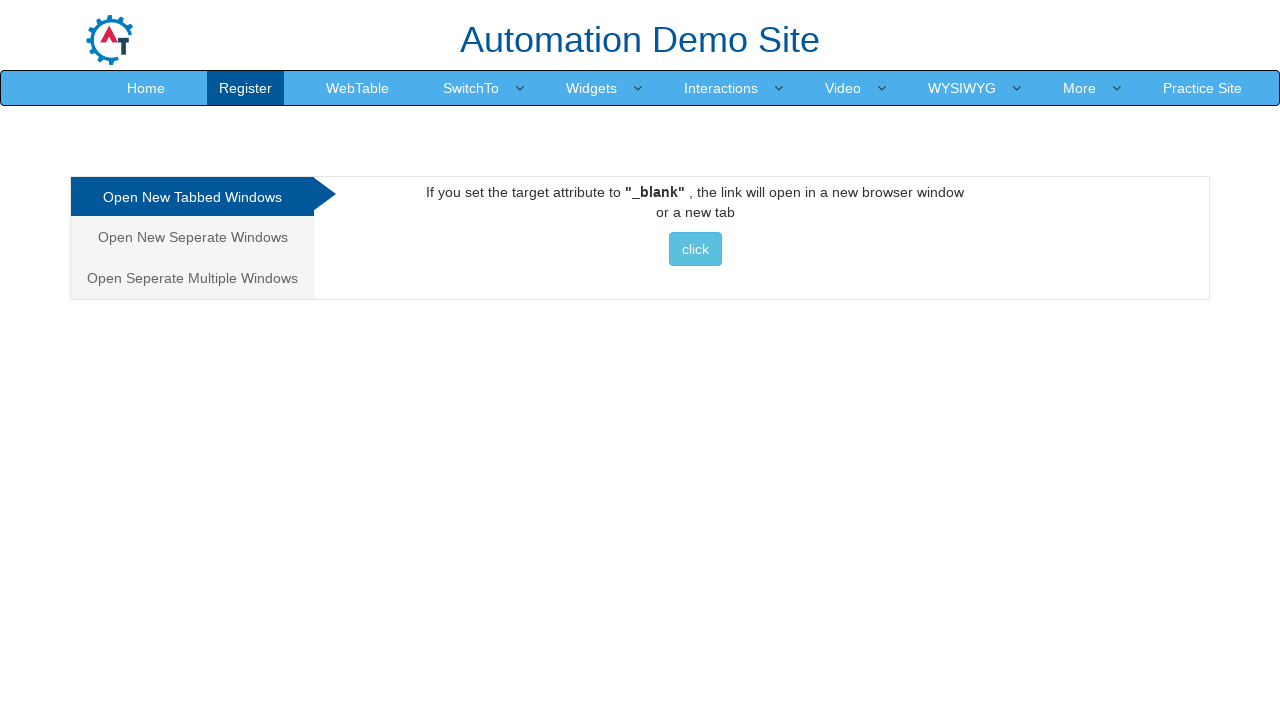

Clicked on Multiple Windows tab at (192, 278) on xpath=/html/body/div[1]/div/div/div/div[1]/ul/li[3]/a
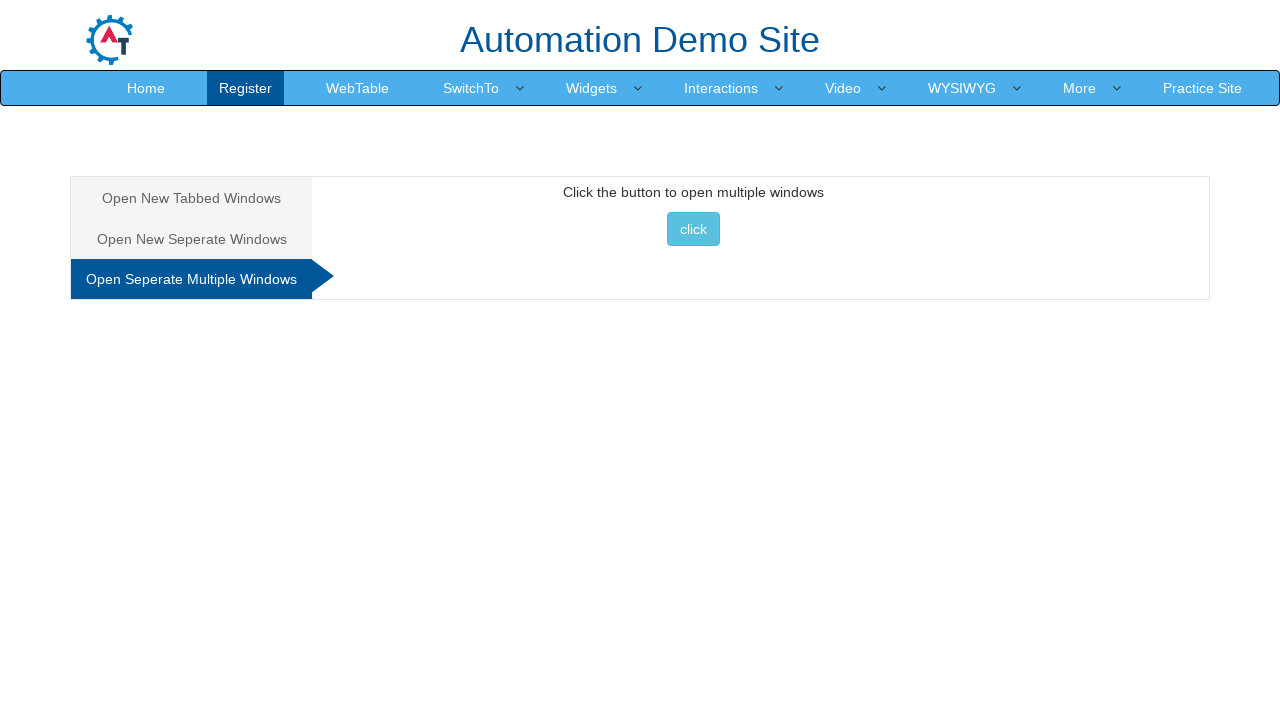

Multiple Windows button selector is available
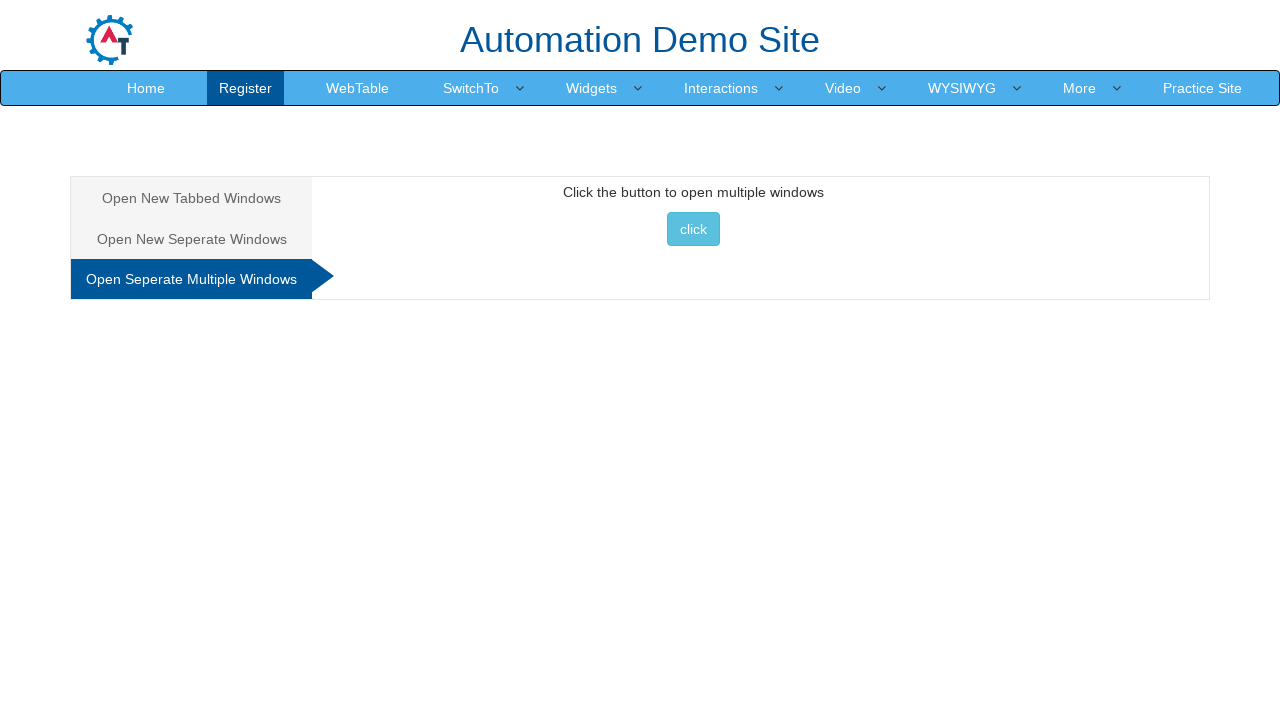

Clicked button to open multiple windows at (693, 229) on xpath=//*[@id="Multiple"]/button
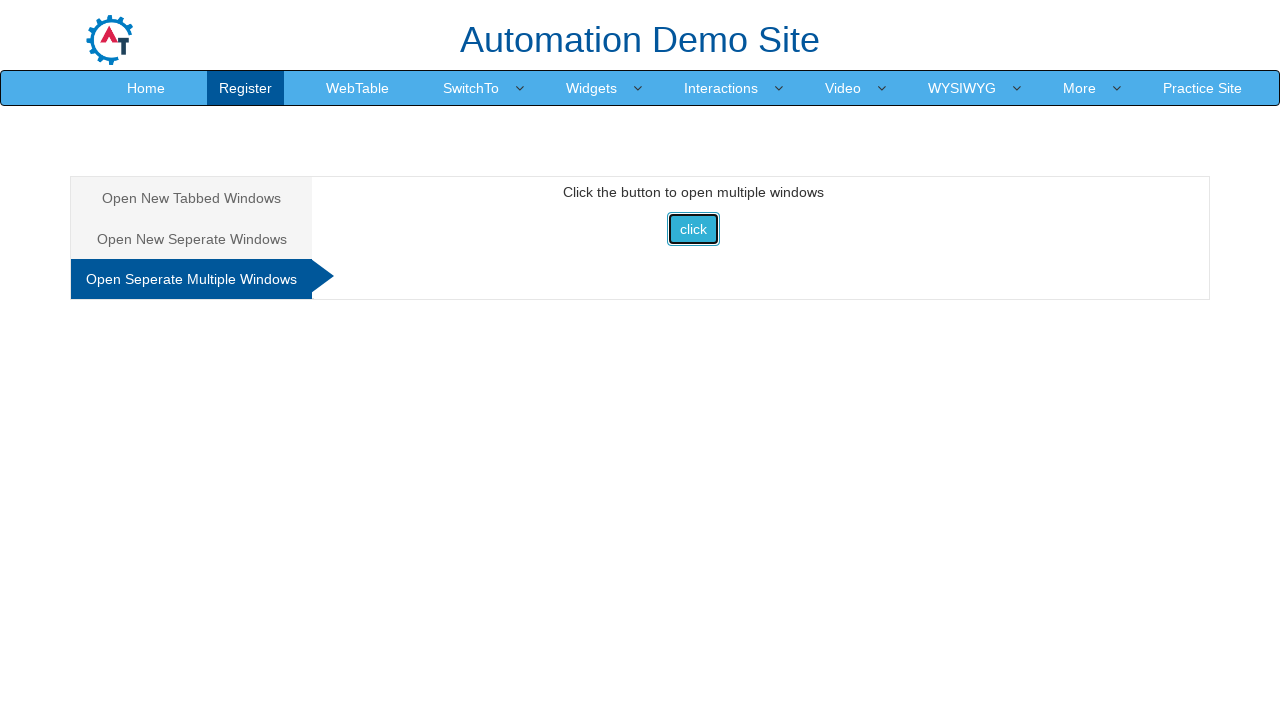

Waited 2 seconds for new windows to open
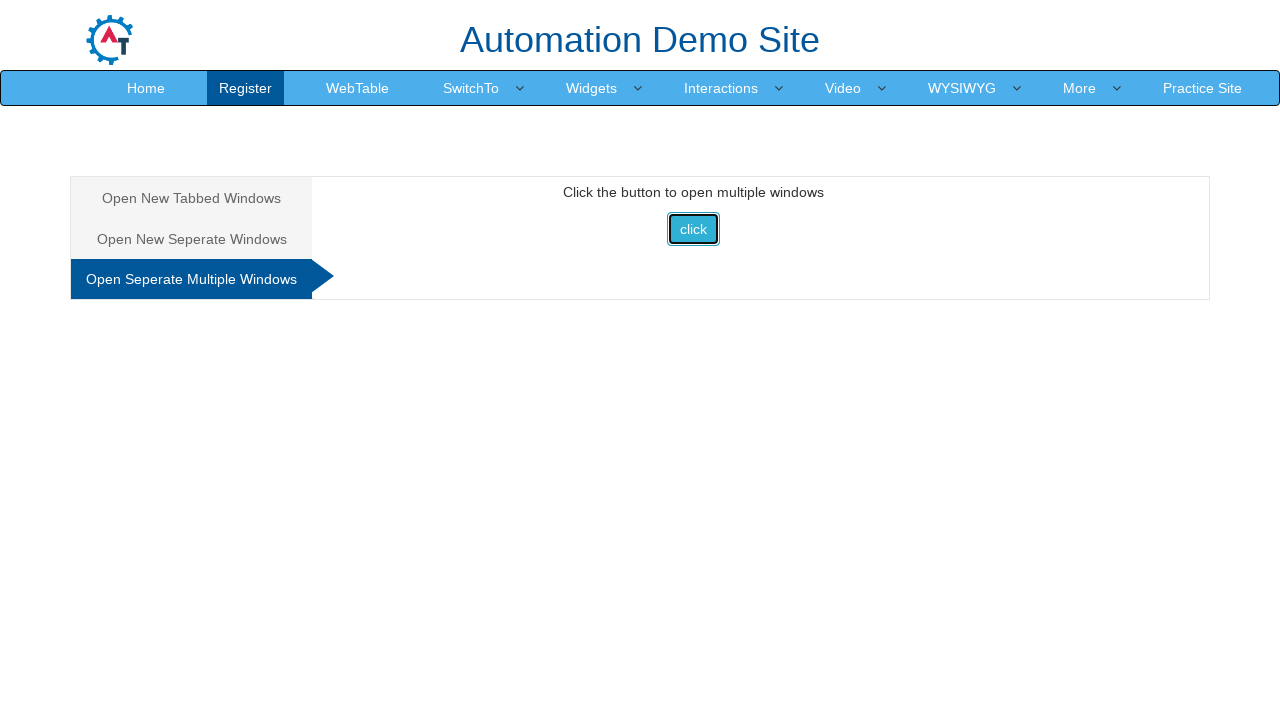

Closed a newly opened window
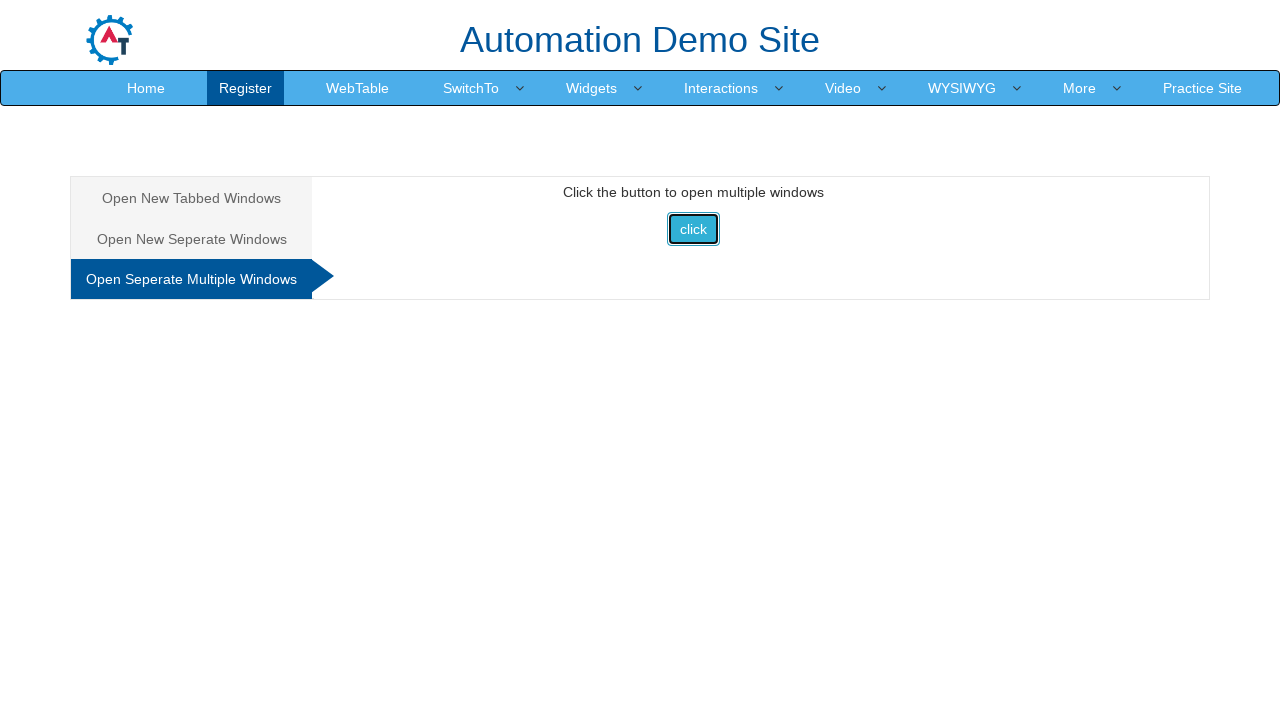

Closed a newly opened window
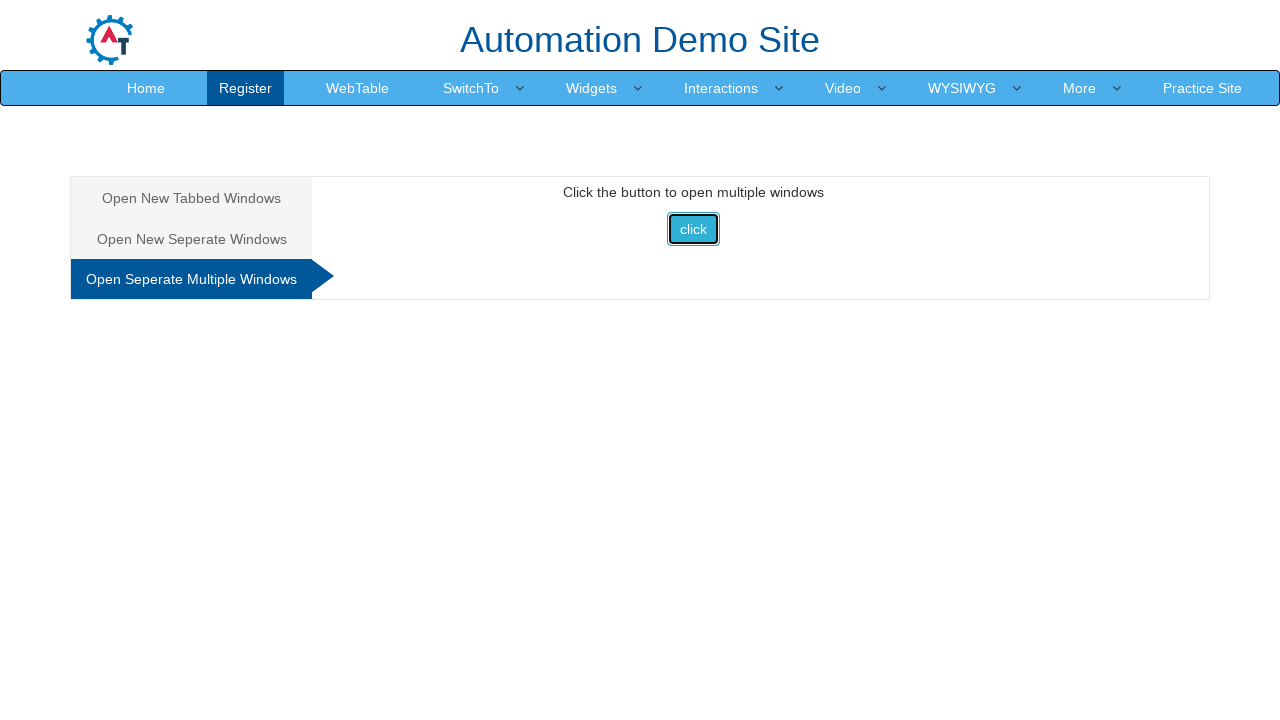

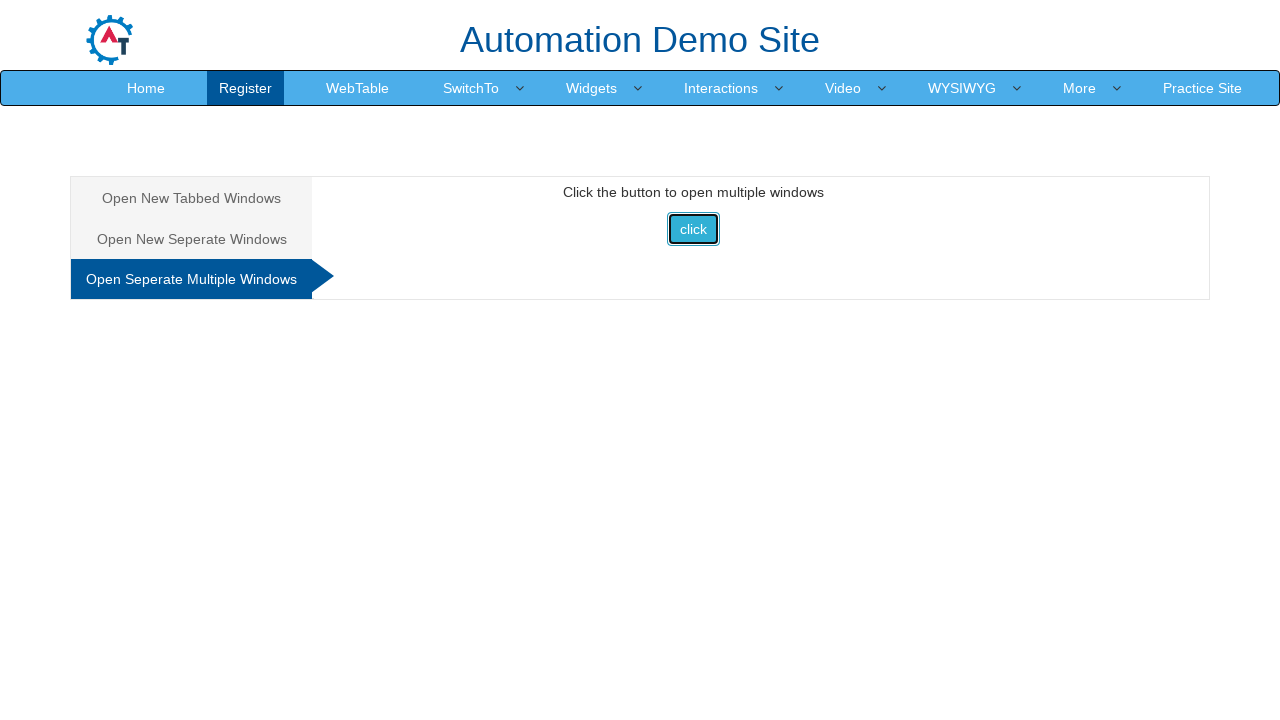